Tests scrollbar functionality by scrolling to a hidden button and clicking it

Starting URL: http://www.uitestingplayground.com/

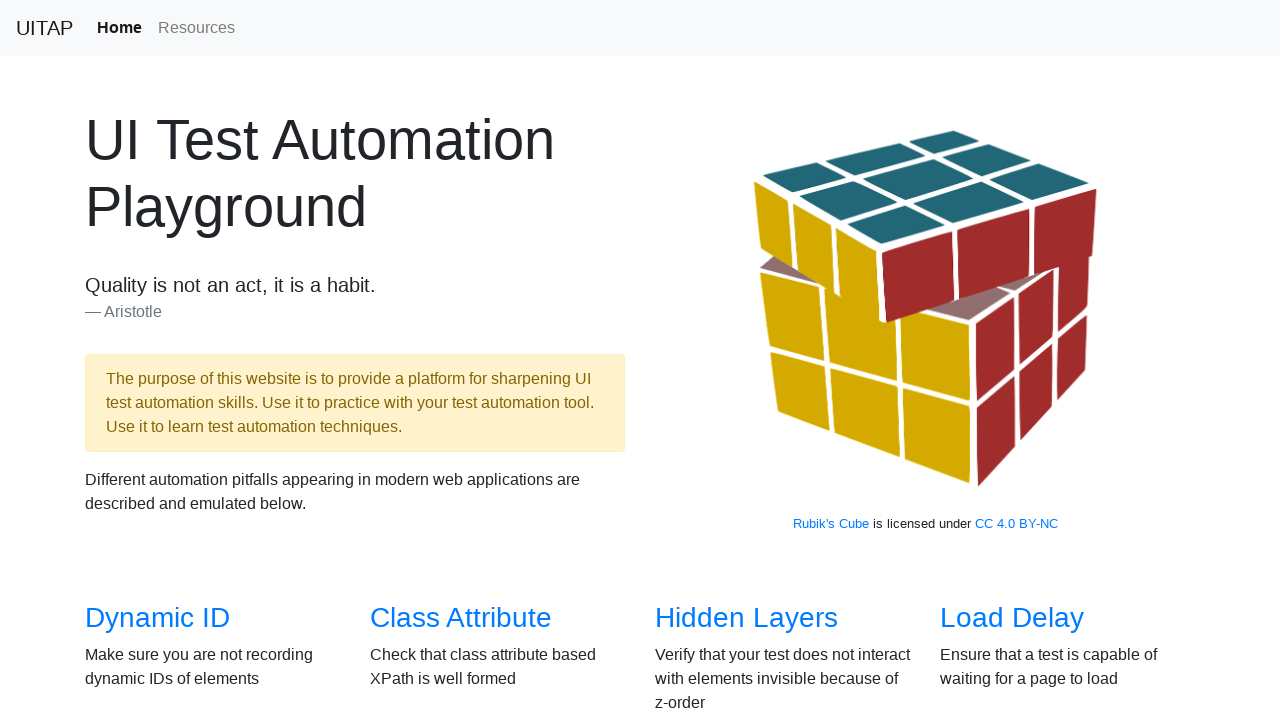

Clicked on Scrollbars link from the home page at (148, 361) on xpath=//*[@id='overview']/div/div[3]/div[1]/h3/a
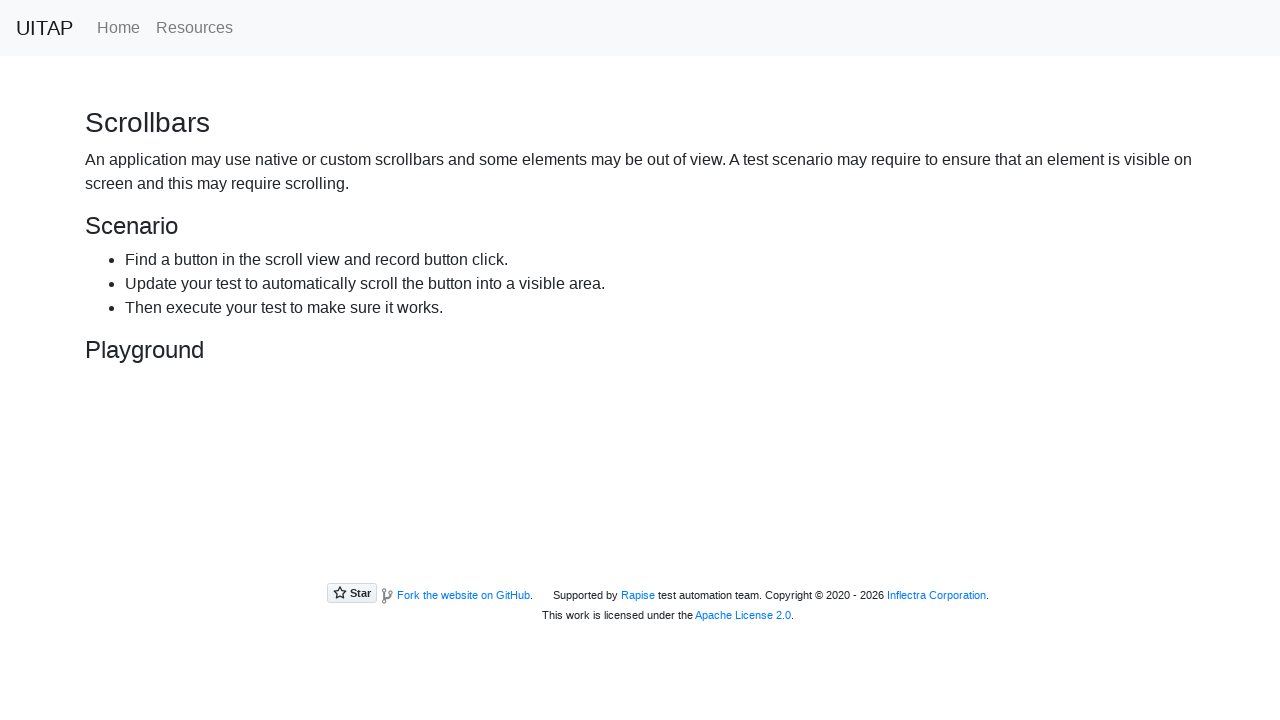

Scrolled the hiding button into view
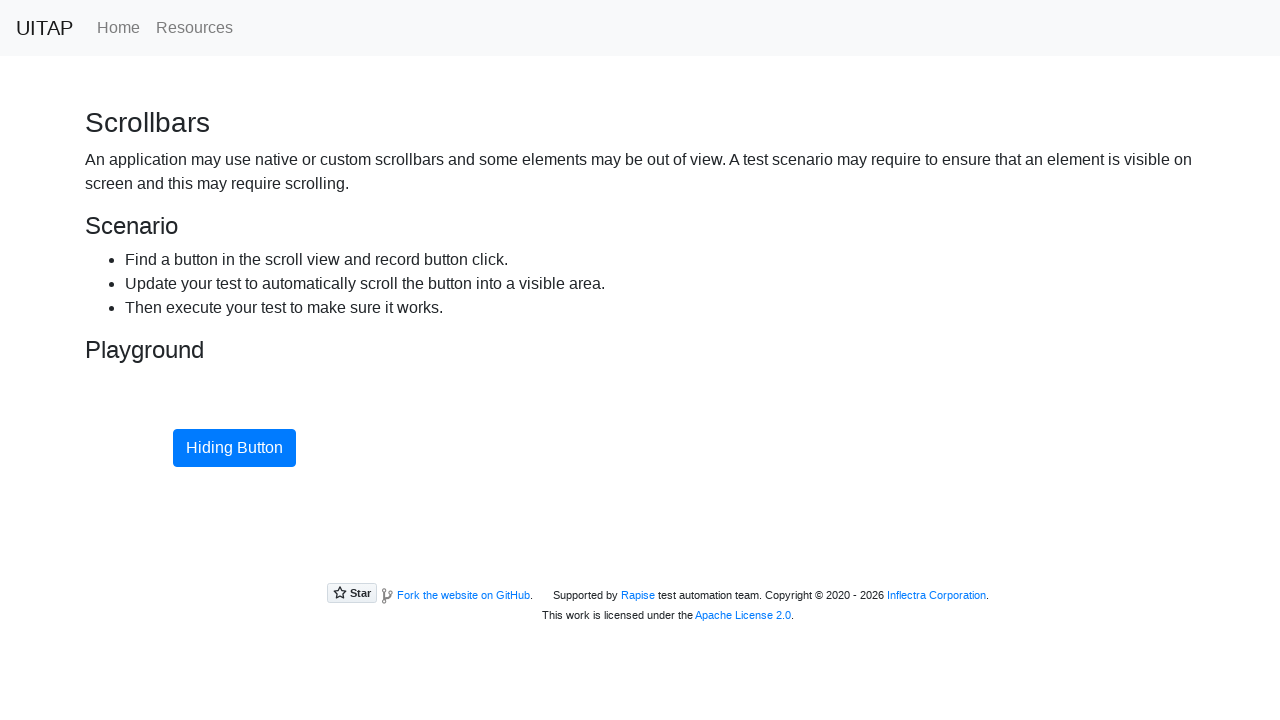

Clicked the hidden button at (234, 448) on #hidingButton
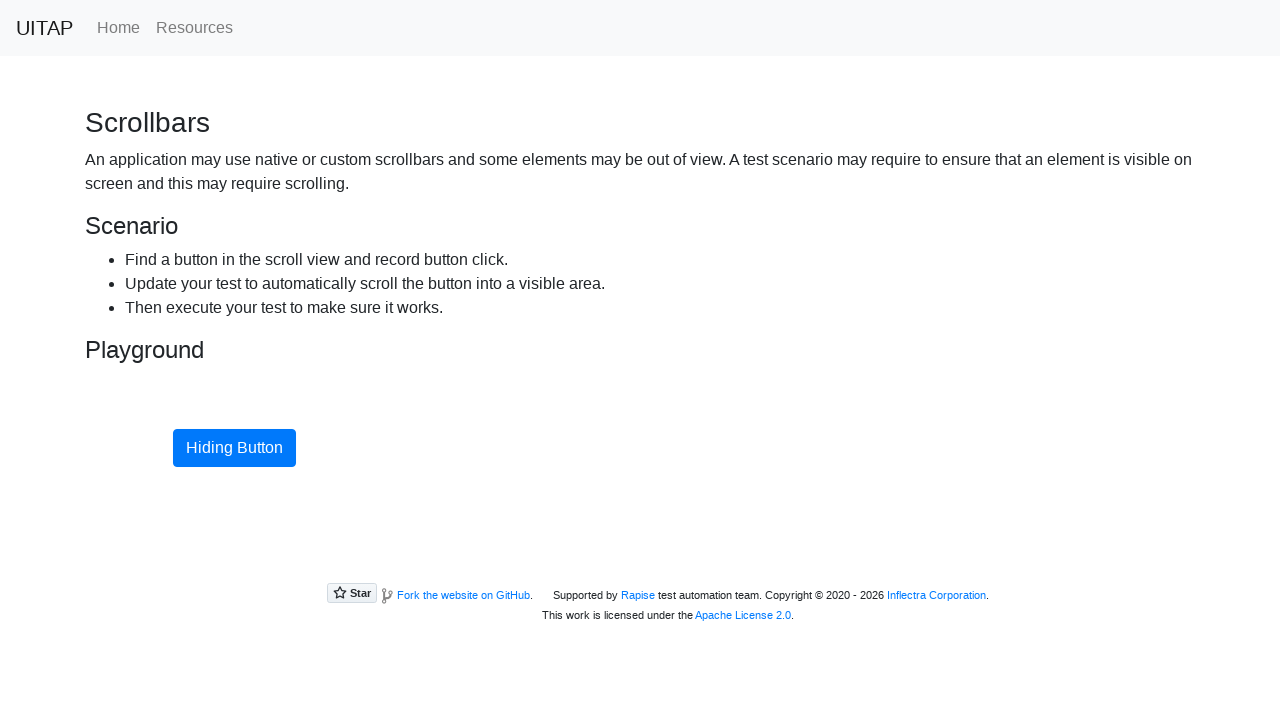

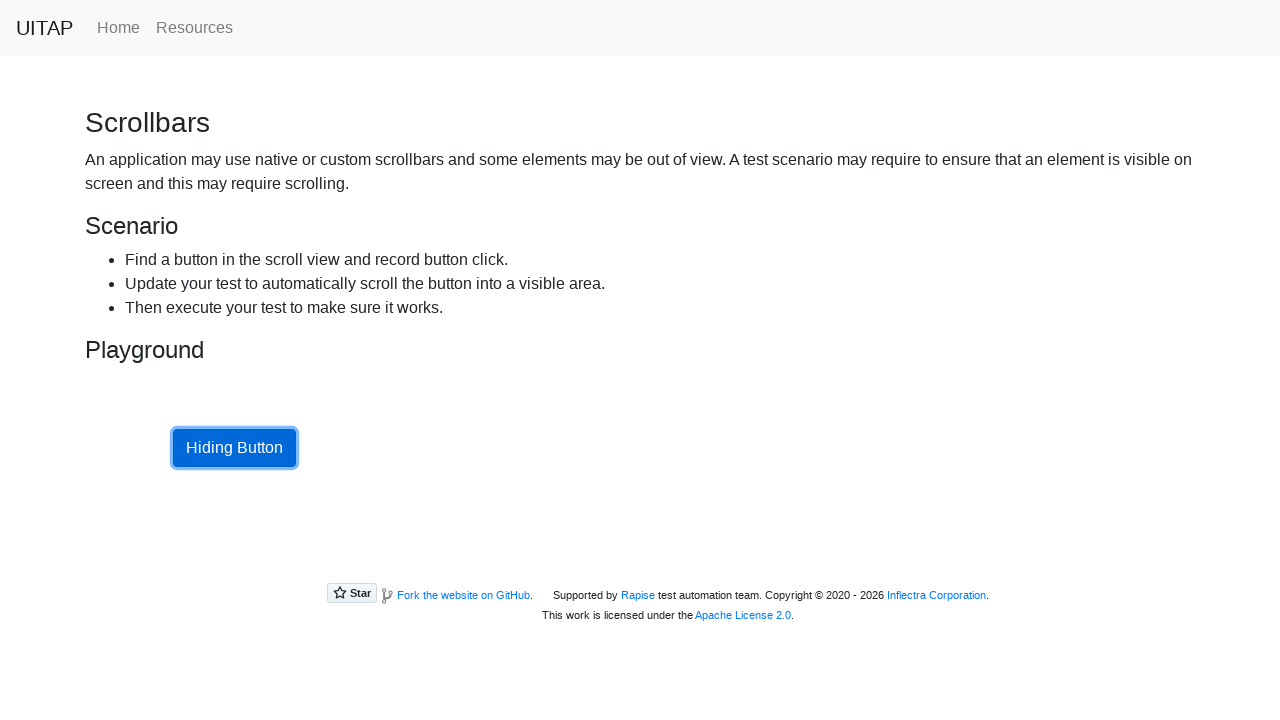